Tests that the Clear completed button displays correct text after completing an item

Starting URL: https://demo.playwright.dev/todomvc

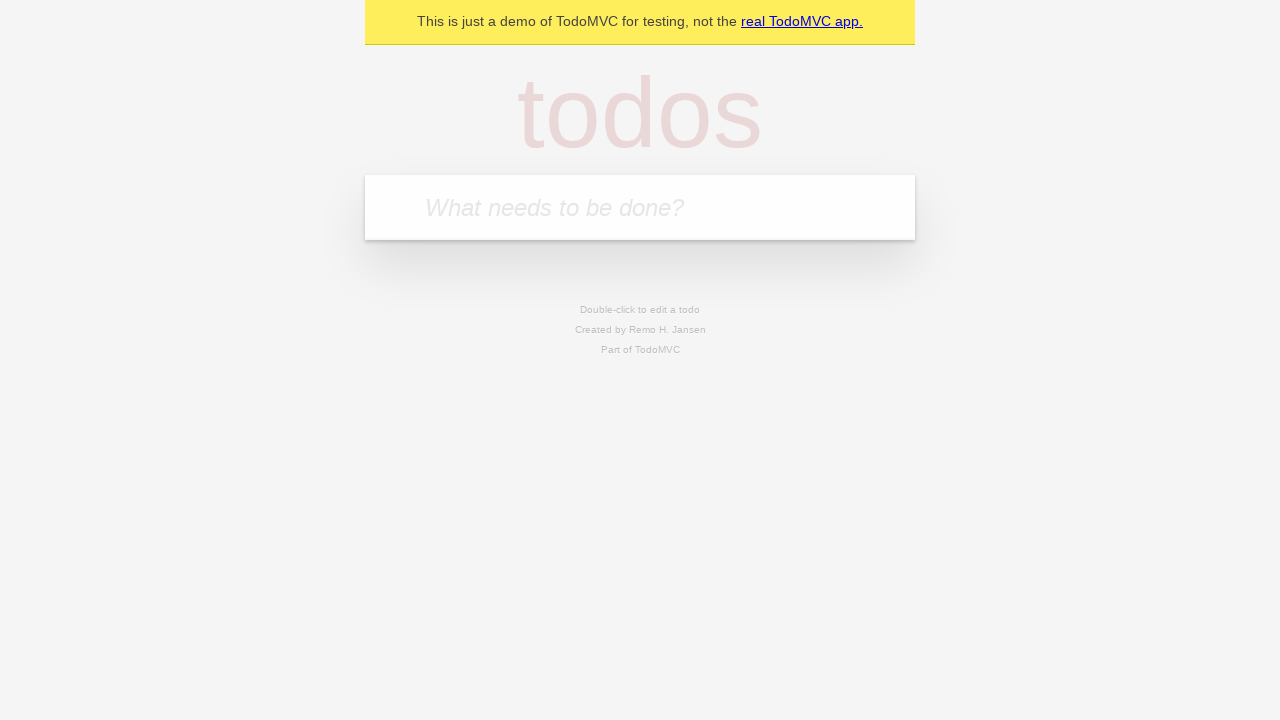

Filled todo input with 'buy some cheese' on internal:attr=[placeholder="What needs to be done?"i]
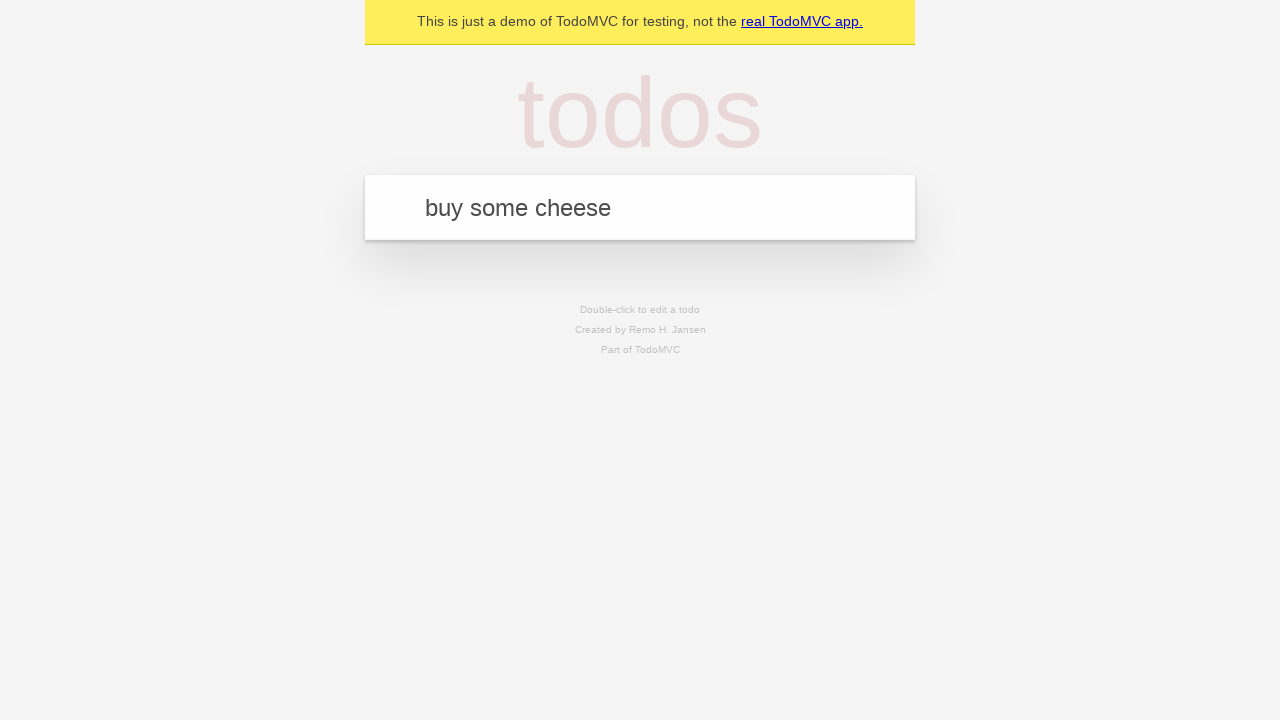

Pressed Enter to add first todo on internal:attr=[placeholder="What needs to be done?"i]
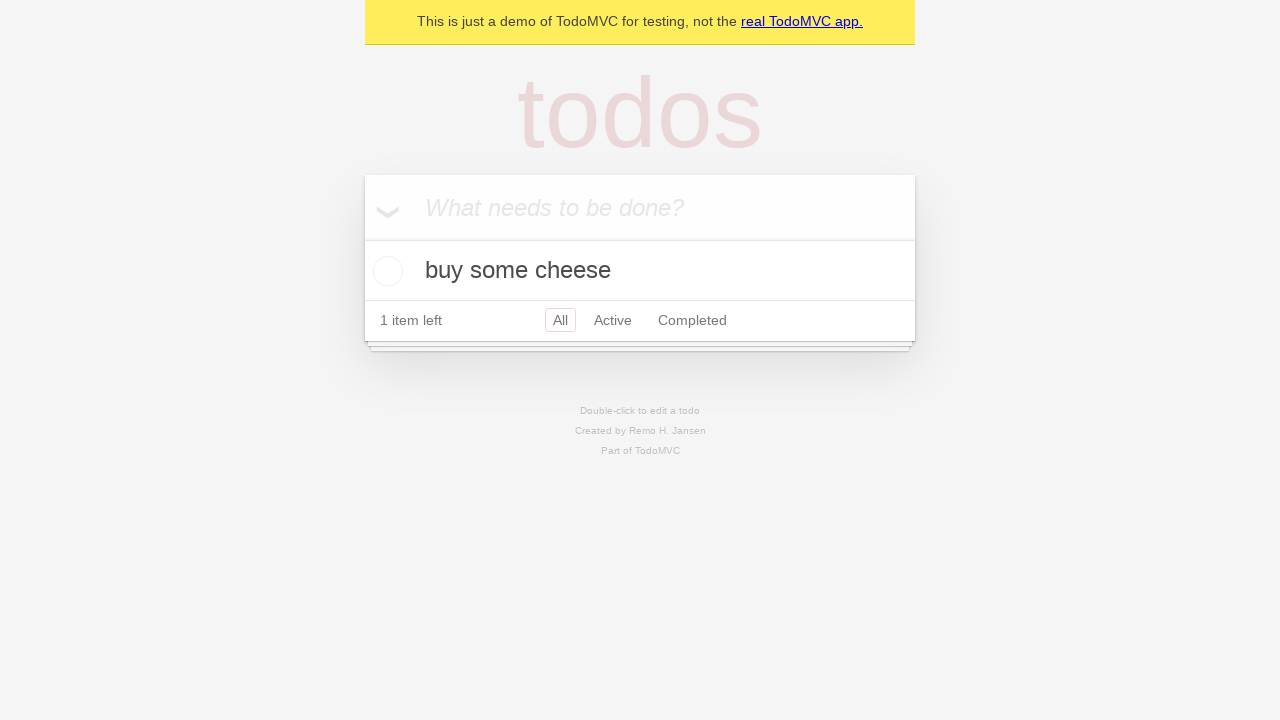

Filled todo input with 'feed the cat' on internal:attr=[placeholder="What needs to be done?"i]
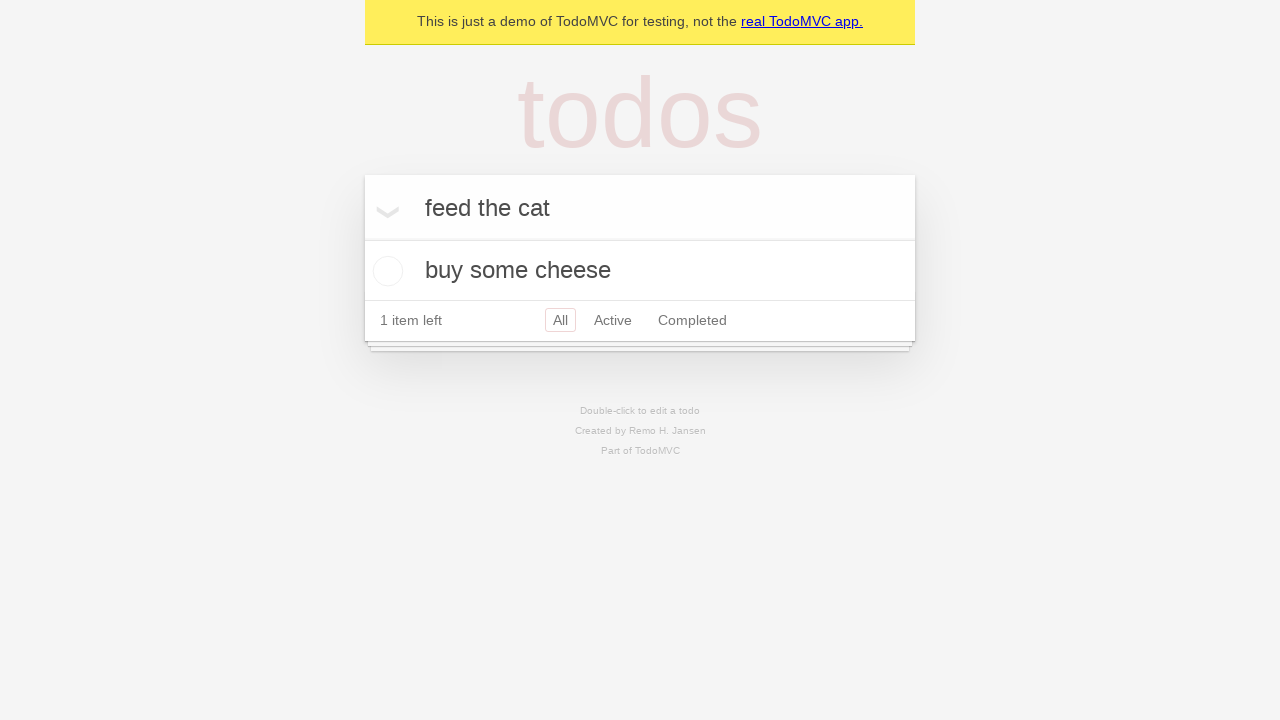

Pressed Enter to add second todo on internal:attr=[placeholder="What needs to be done?"i]
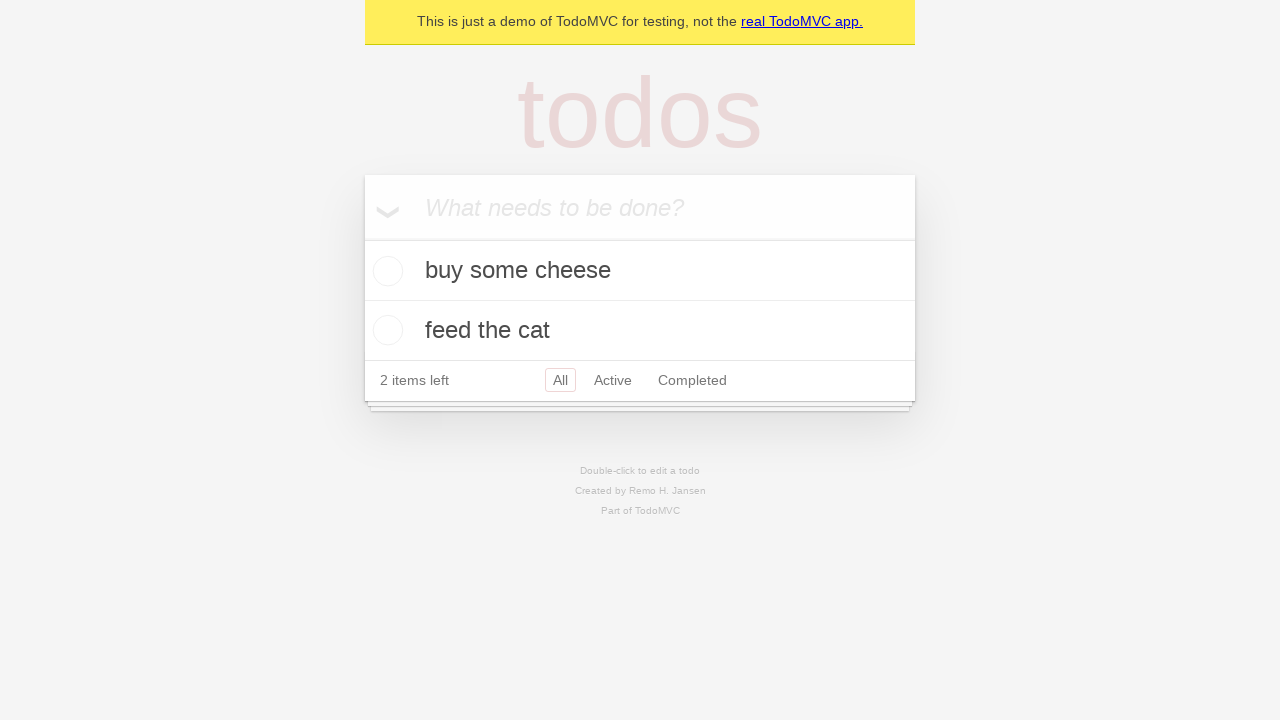

Filled todo input with 'book a doctors appointment' on internal:attr=[placeholder="What needs to be done?"i]
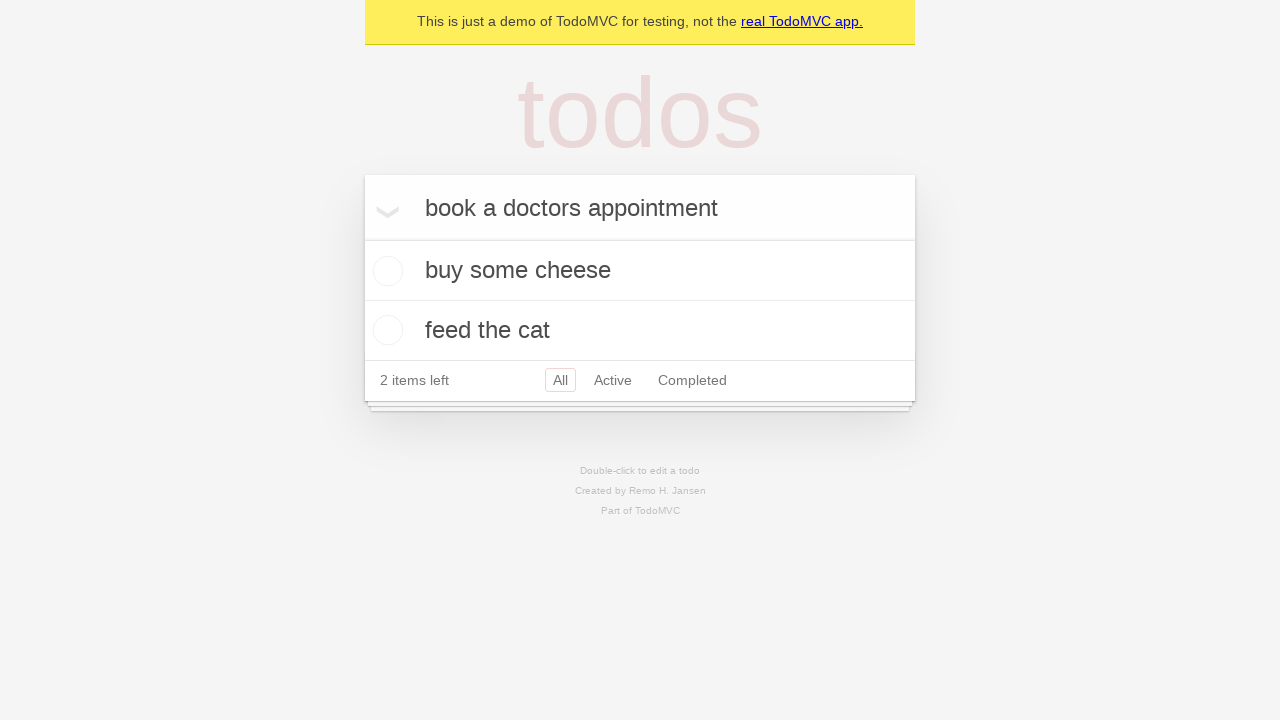

Pressed Enter to add third todo on internal:attr=[placeholder="What needs to be done?"i]
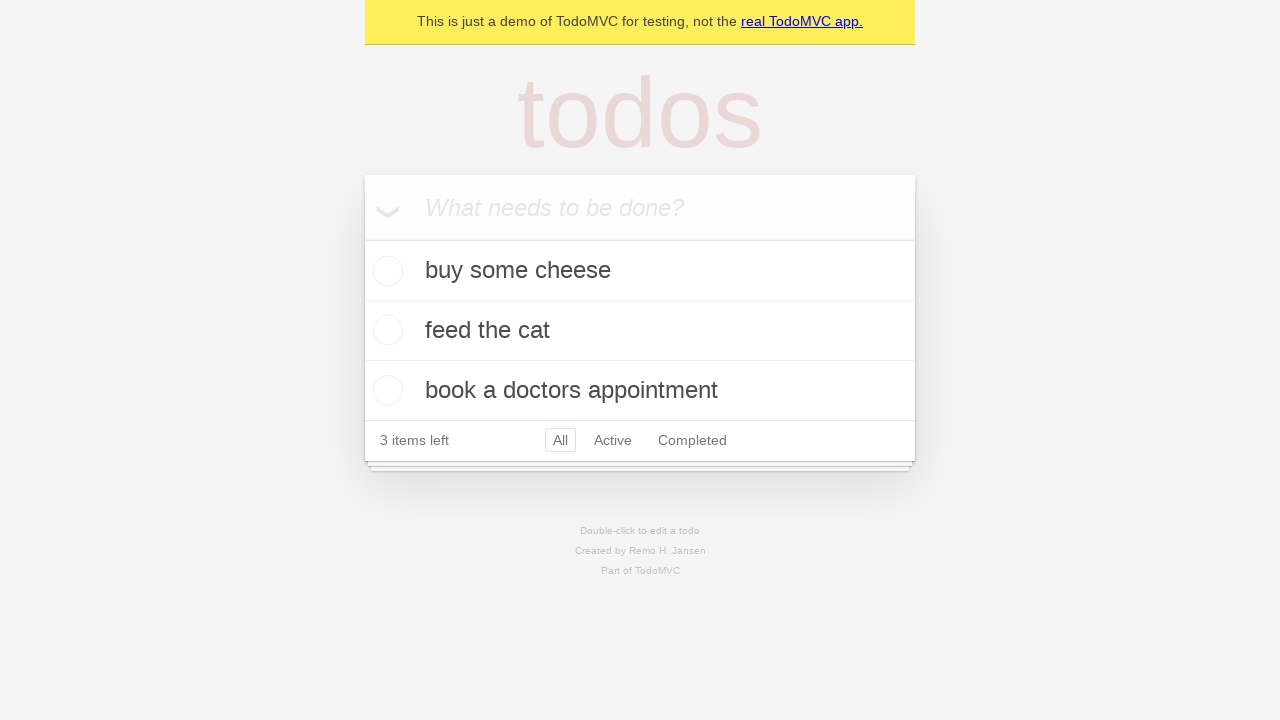

Checked the first todo item as completed at (385, 271) on .todo-list li .toggle >> nth=0
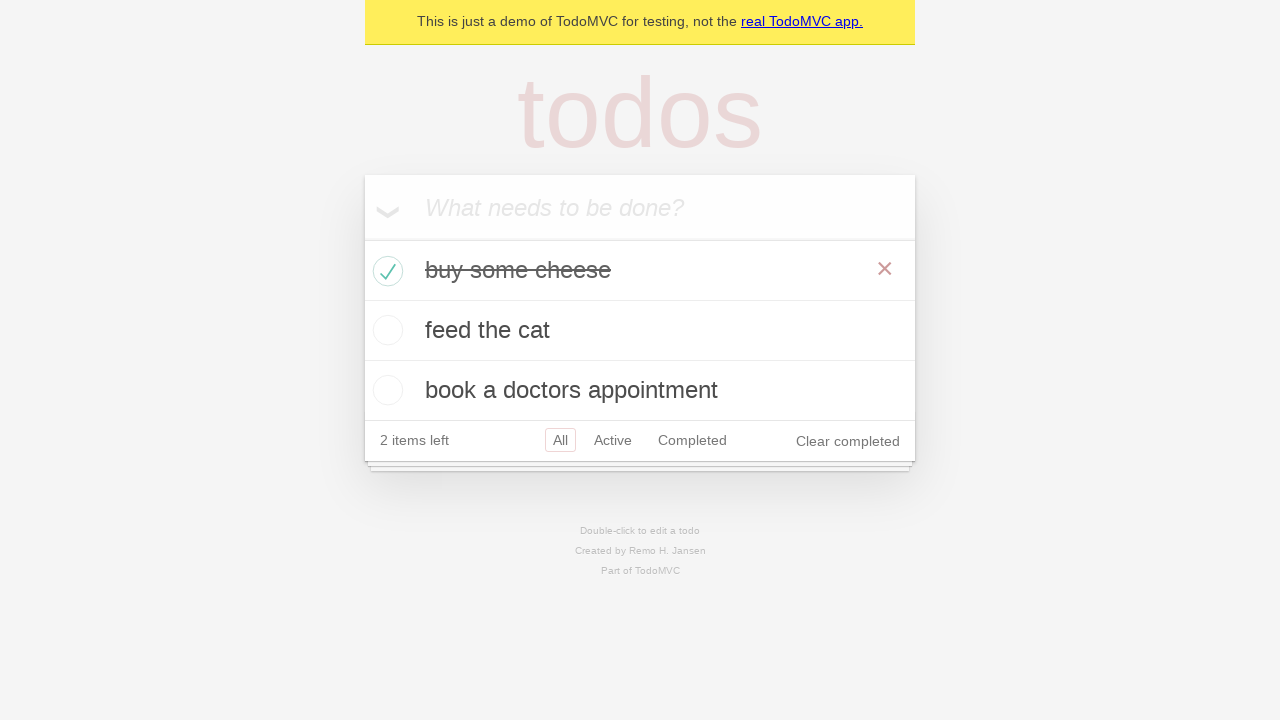

Clear completed button appeared after marking first todo as done
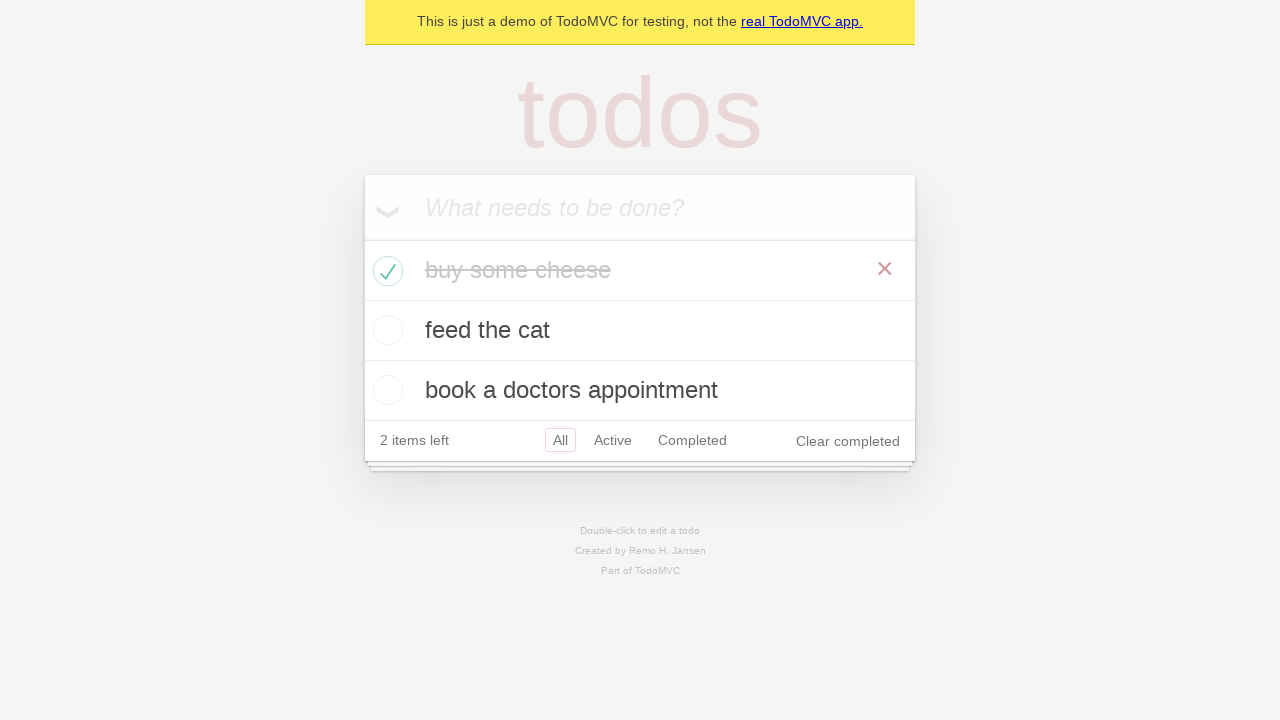

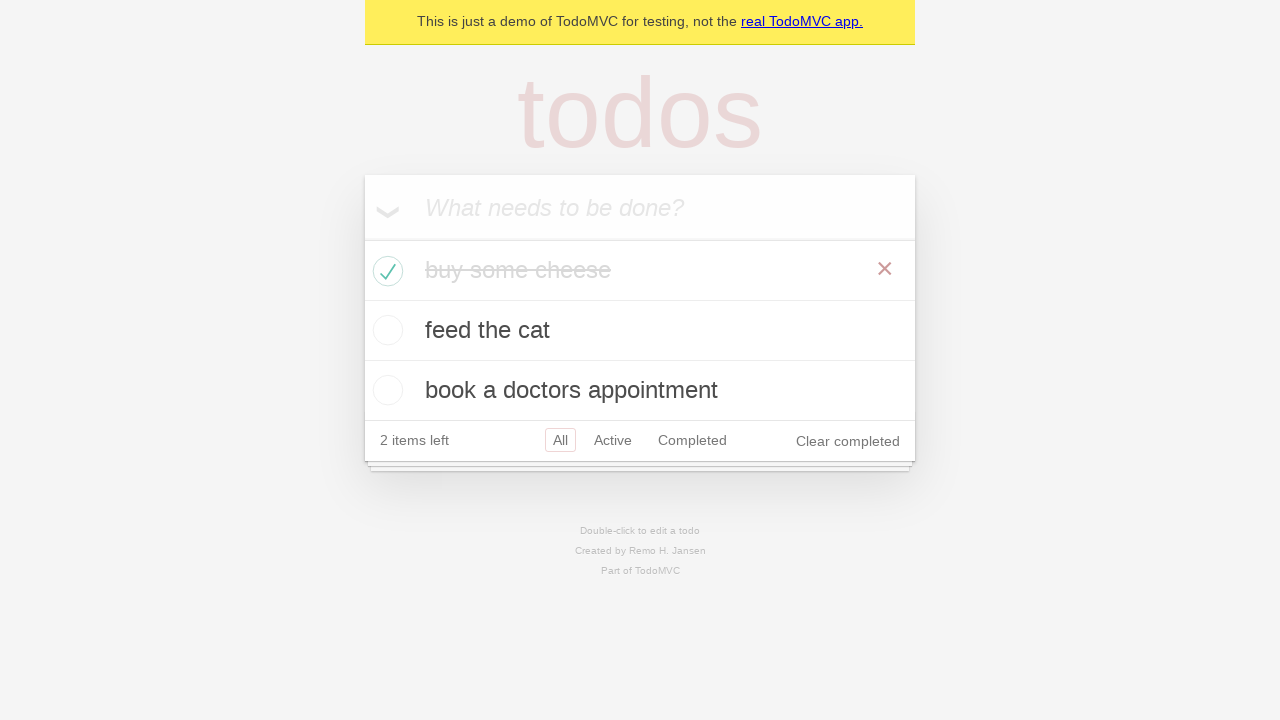